Tests the Officeworks registration form by filling in user details including name, phone, email, and password fields, then submitting the form

Starting URL: https://www.officeworks.com.au/register

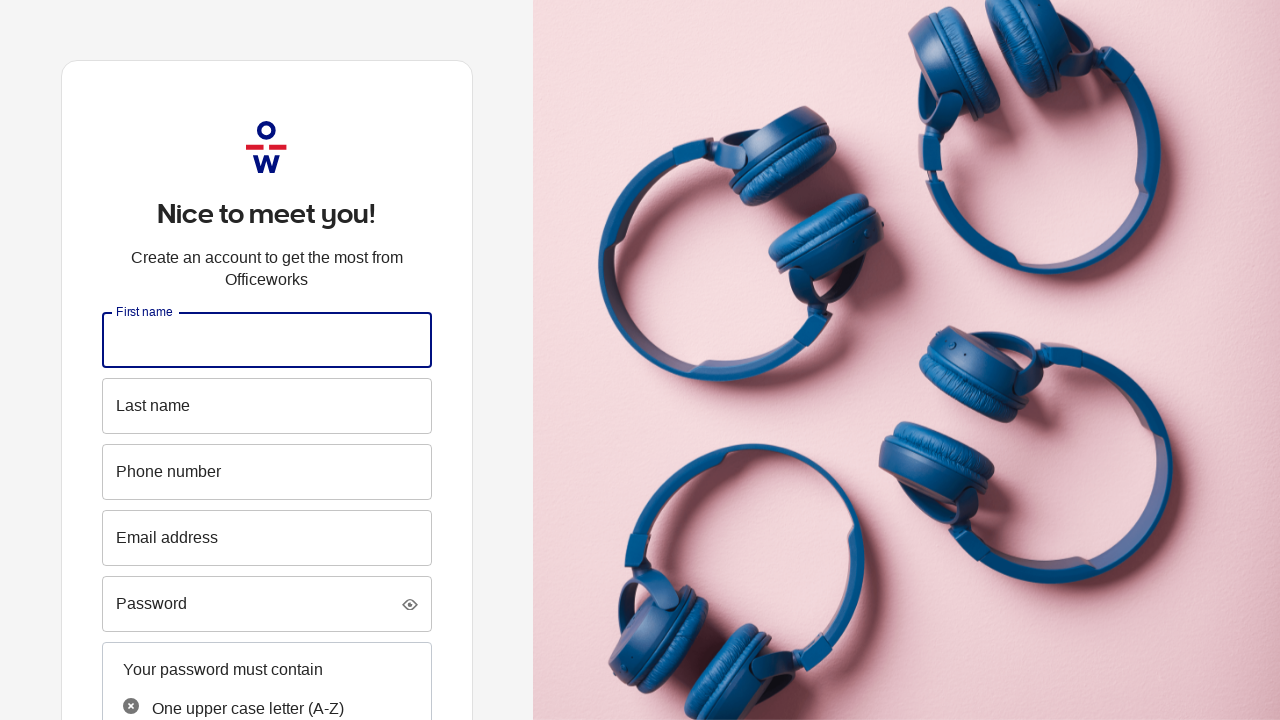

Filled first name field with 'John' on #firstname
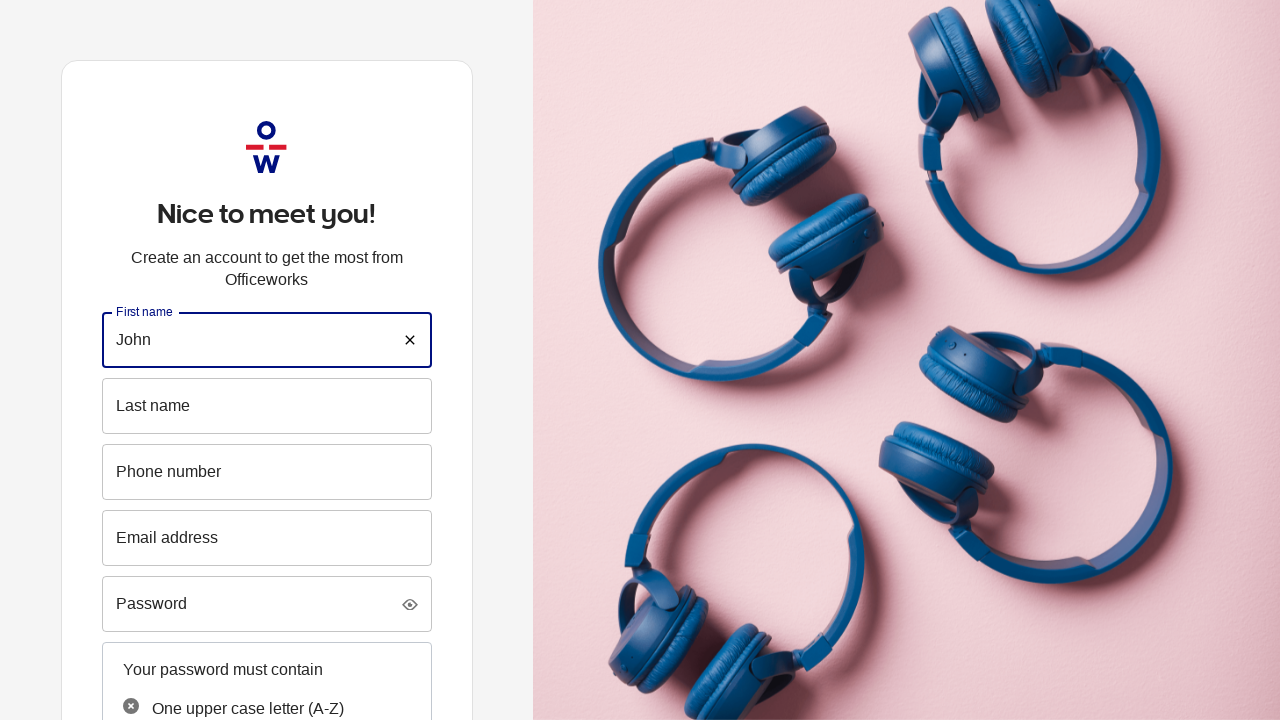

Filled last name field with 'Smith' on #lastname
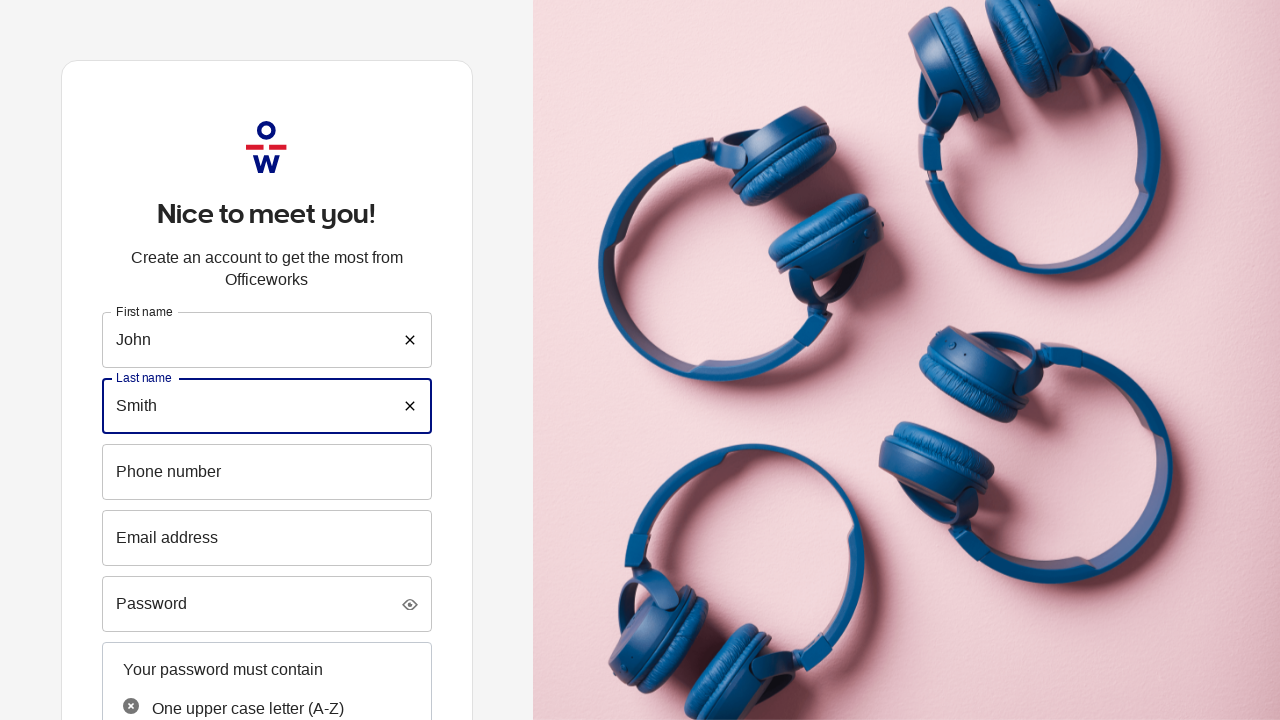

Filled phone number field with '0412345678' on #phoneNumber
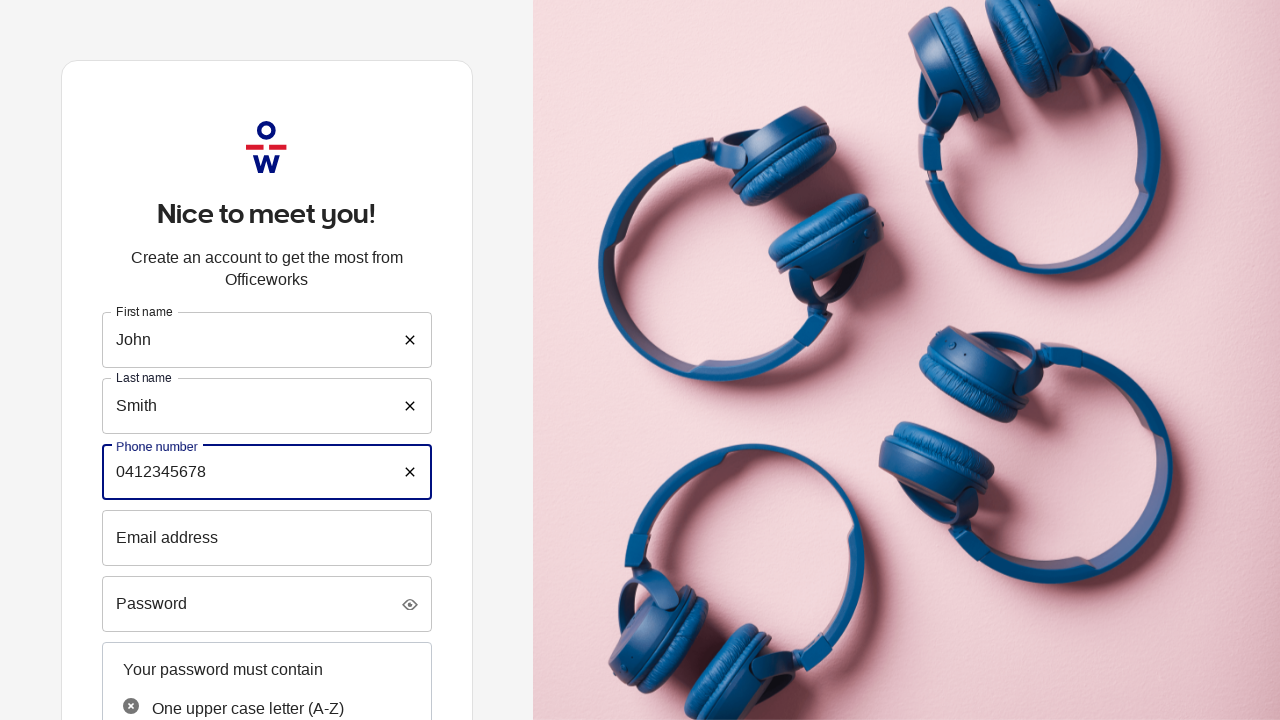

Filled email field with 'testuser2024@example.com' on #email
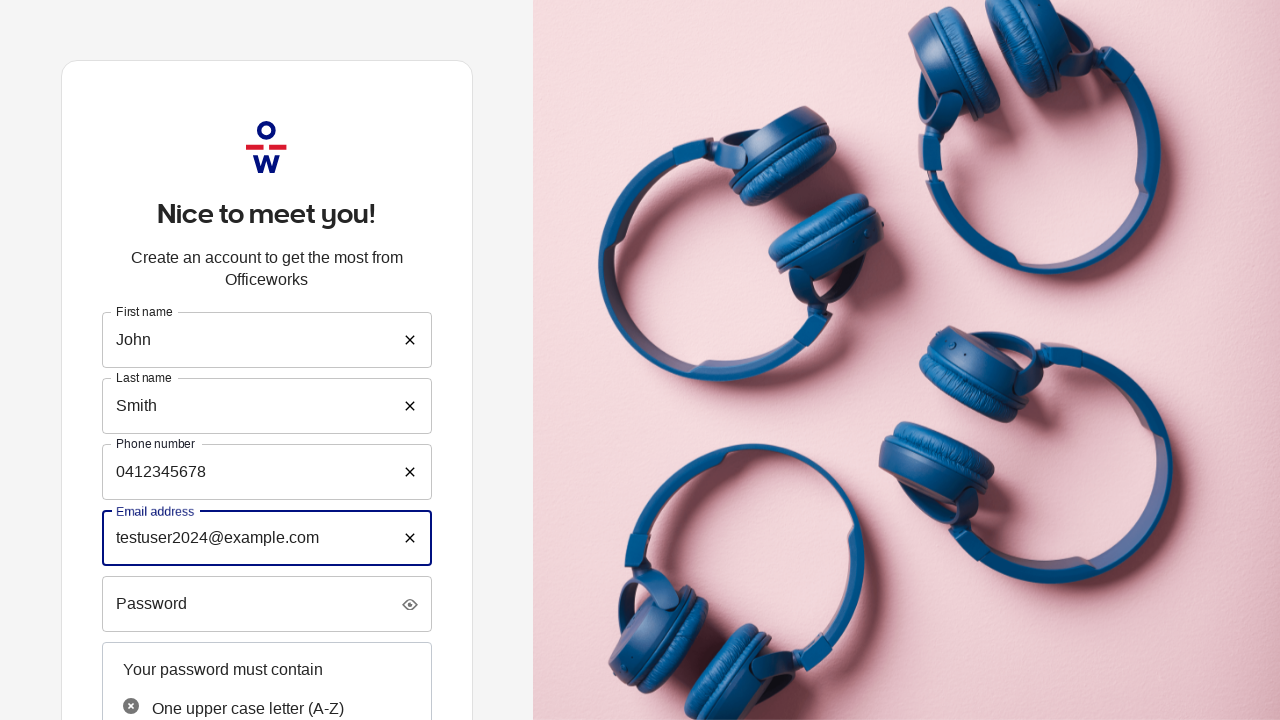

Filled password field with secure password on #password
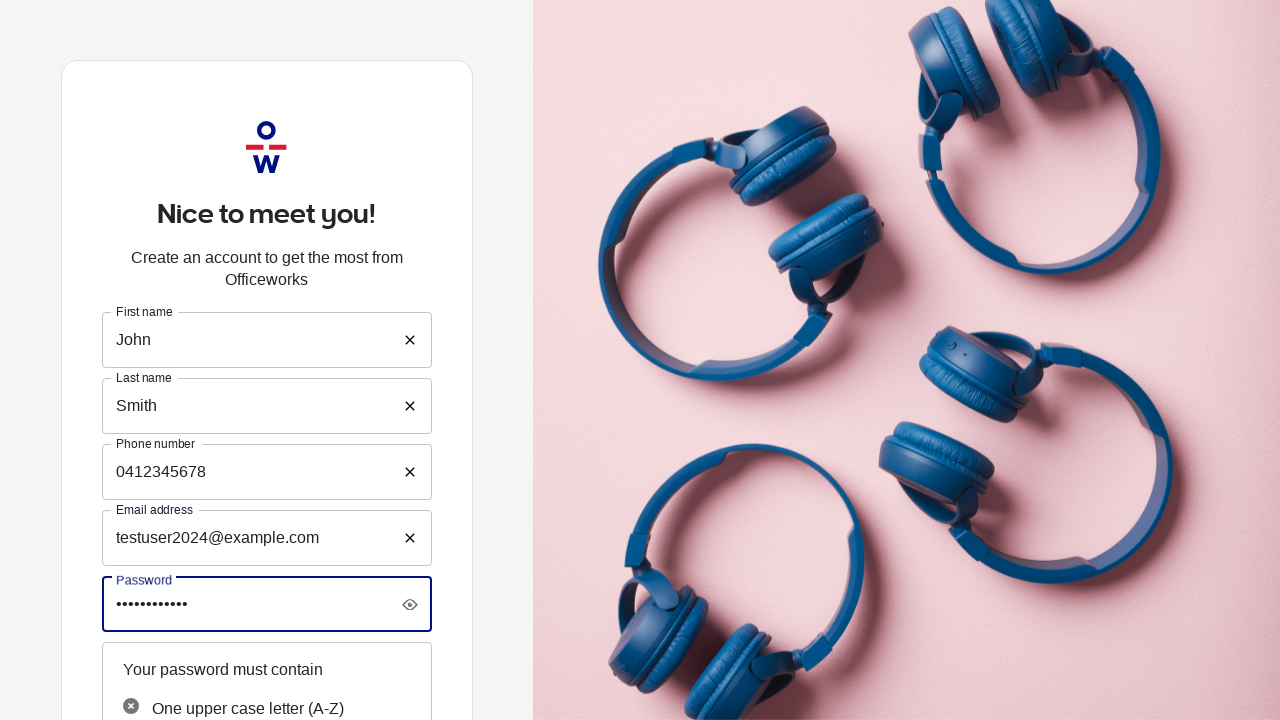

Filled confirm password field with matching password on #confirmPassword
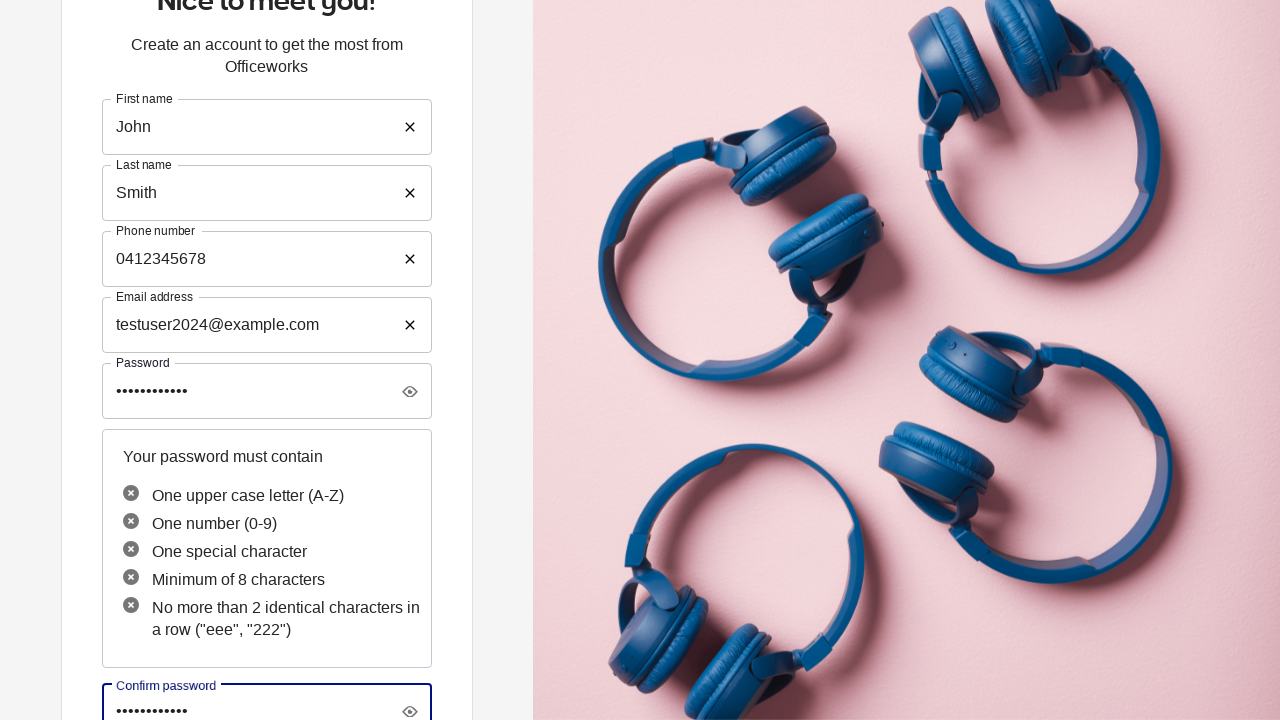

Clicked create account button to submit registration form at (267, 525) on xpath=//html/body/div[2]/div/div[1]/div/div/form/div[12]/button
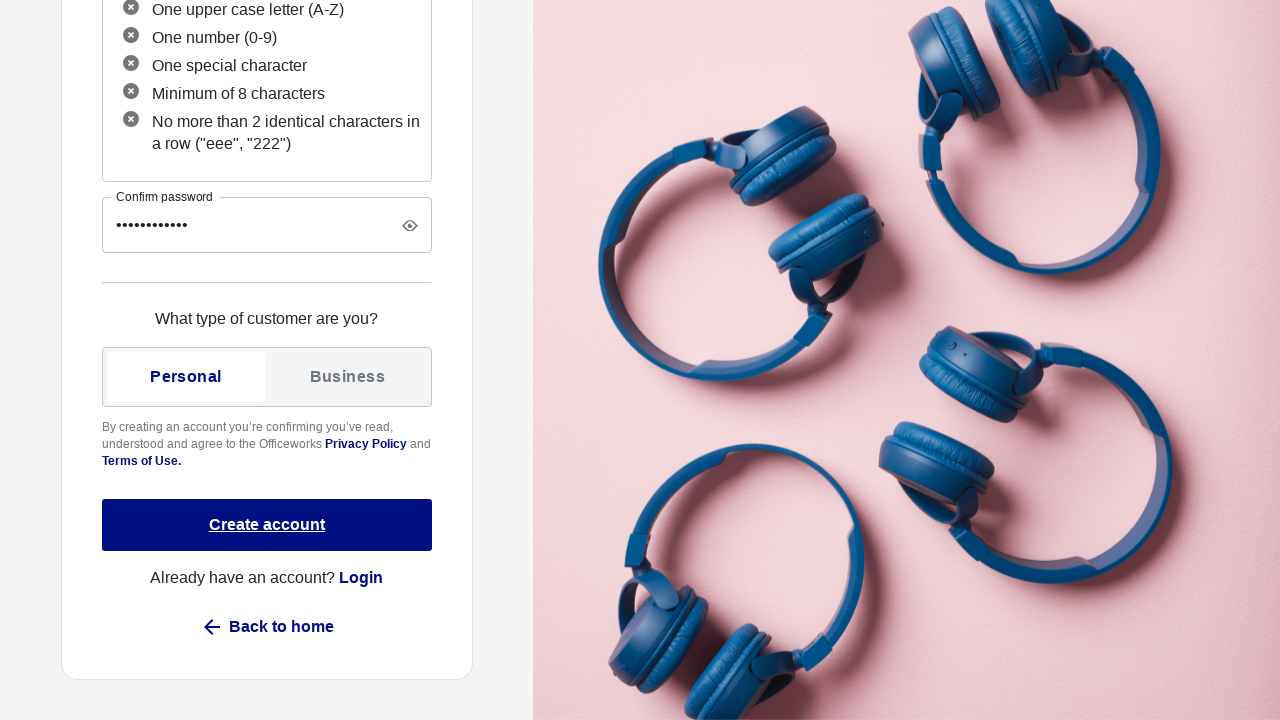

Waited 3 seconds for form submission to process
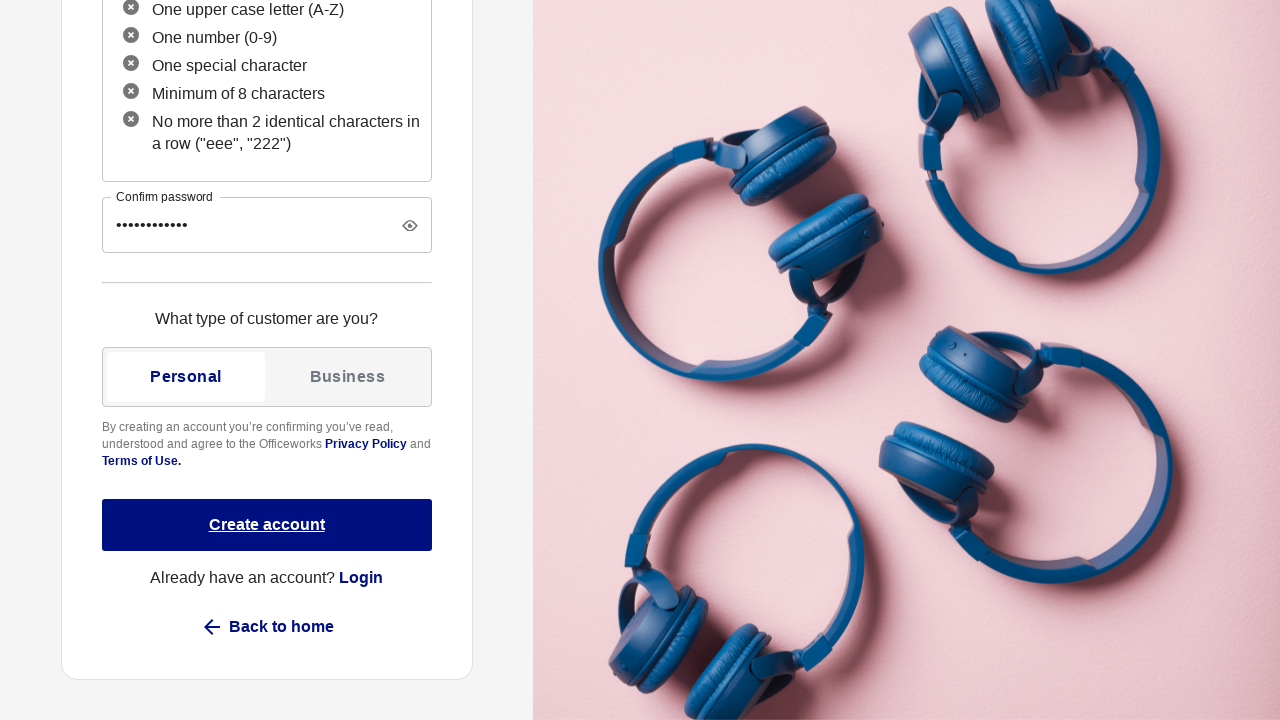

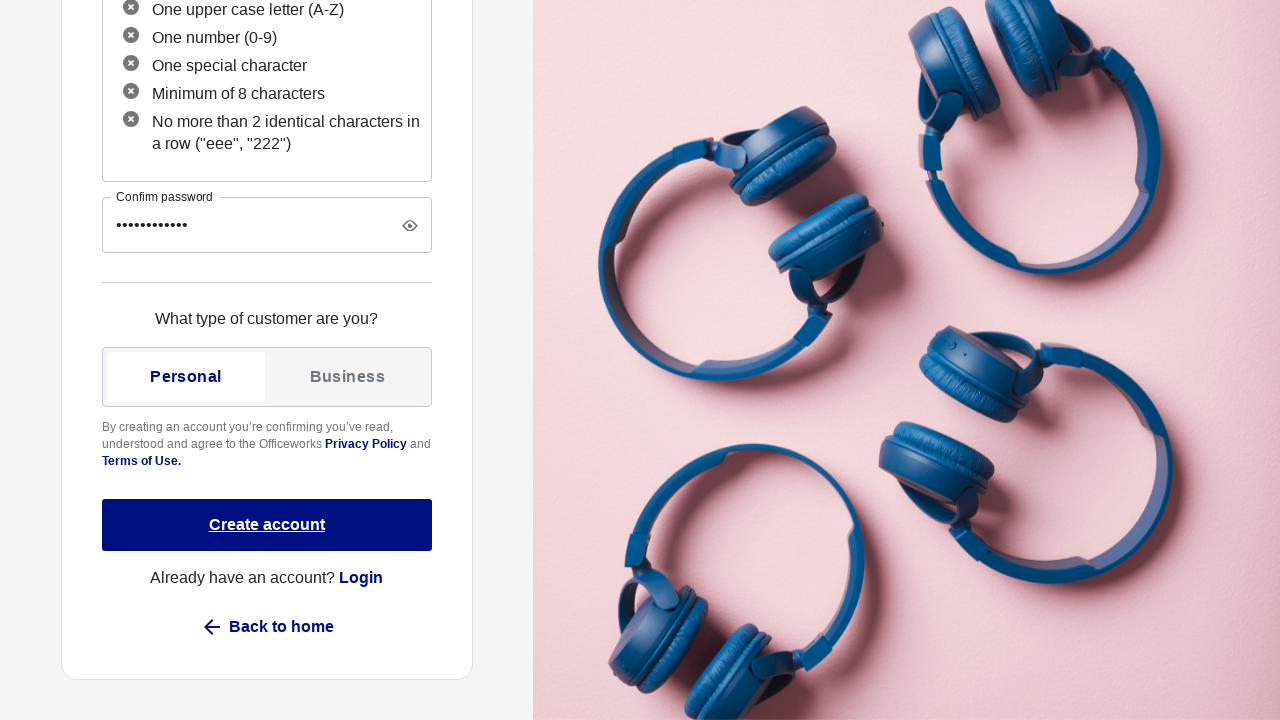